Tests alert handling by clicking a button that triggers an alert and then accepting/dismissing the alert dialog

Starting URL: https://formy-project.herokuapp.com/switch-window

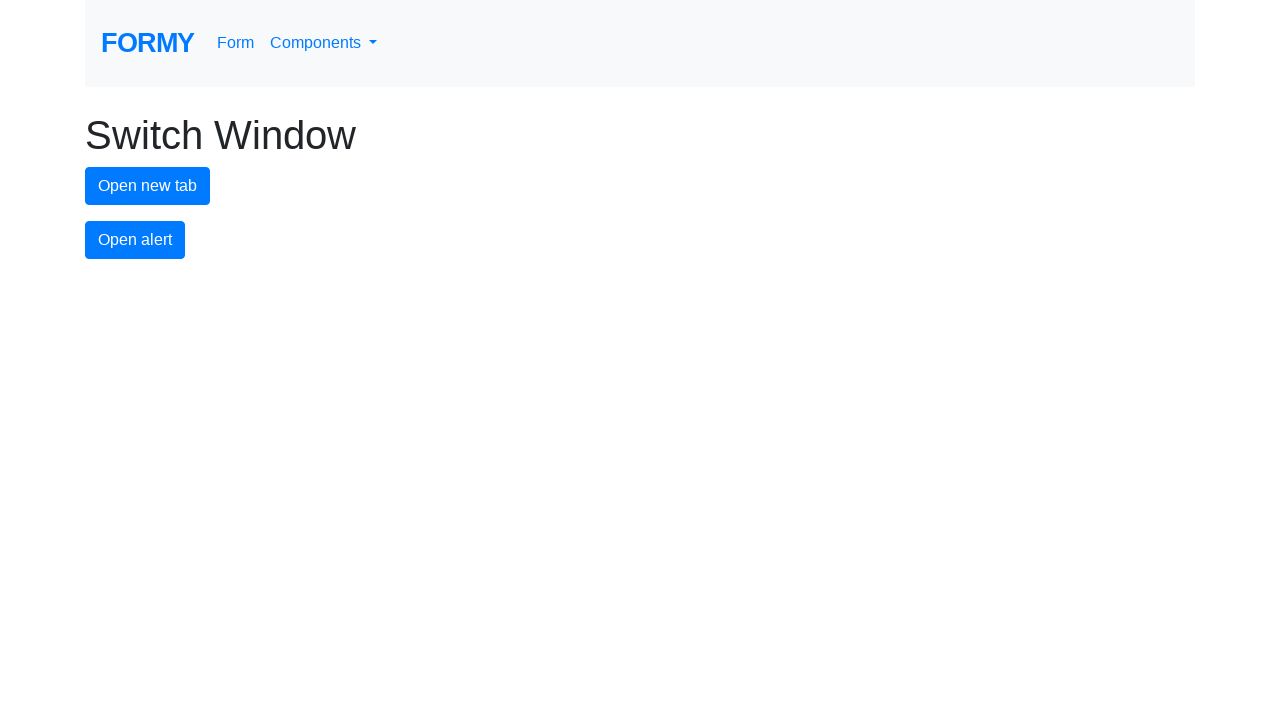

Clicked alert button to trigger alert dialog at (135, 240) on #alert-button
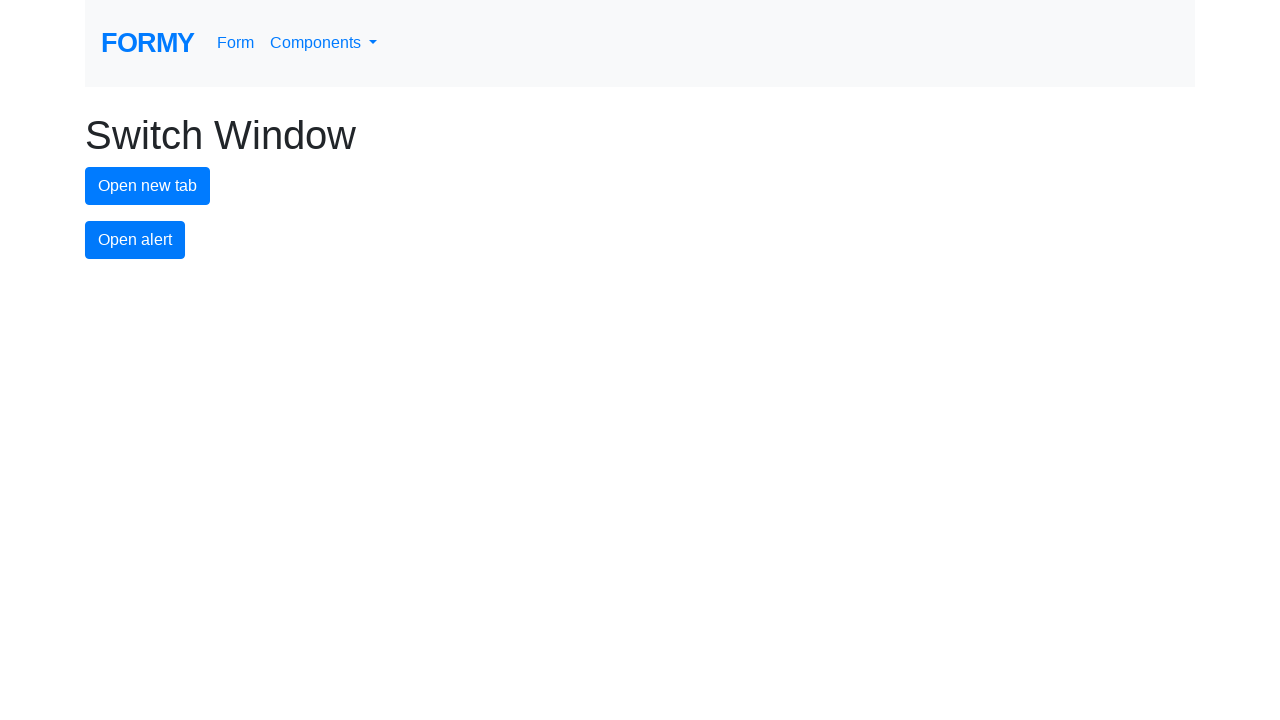

Registered dialog handler to accept alerts
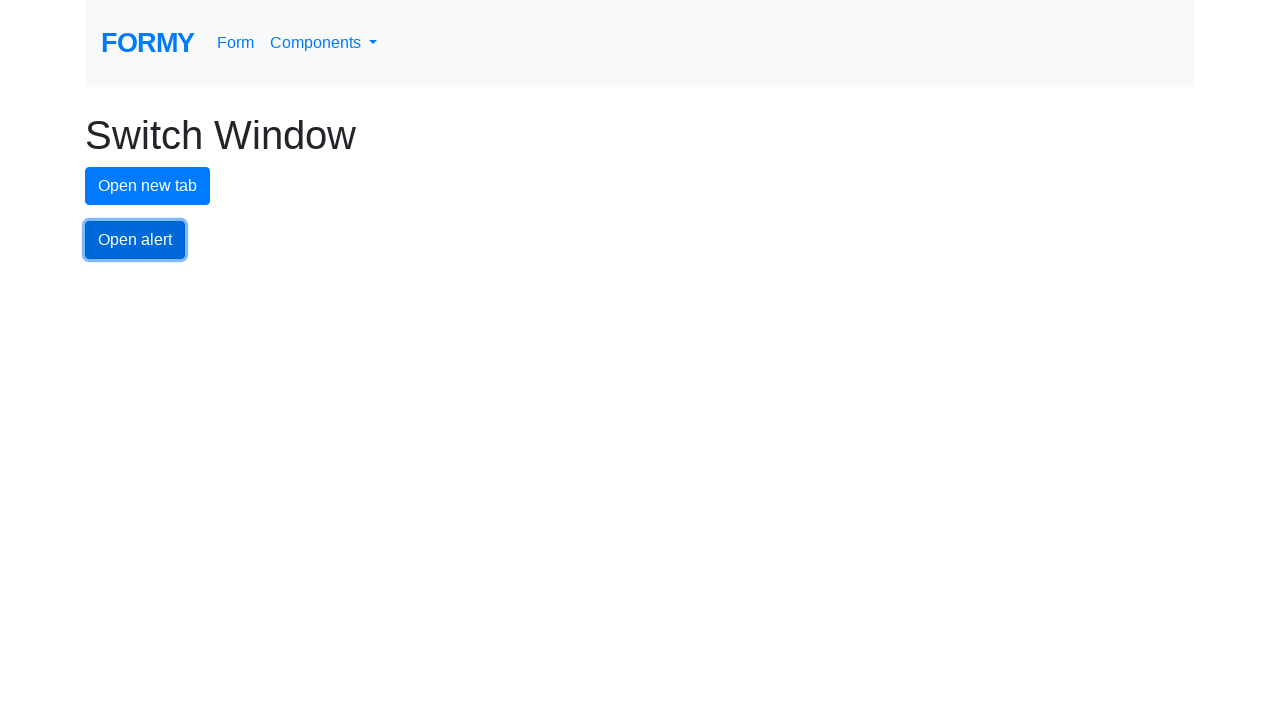

Clicked alert button again with dialog handler registered at (135, 240) on #alert-button
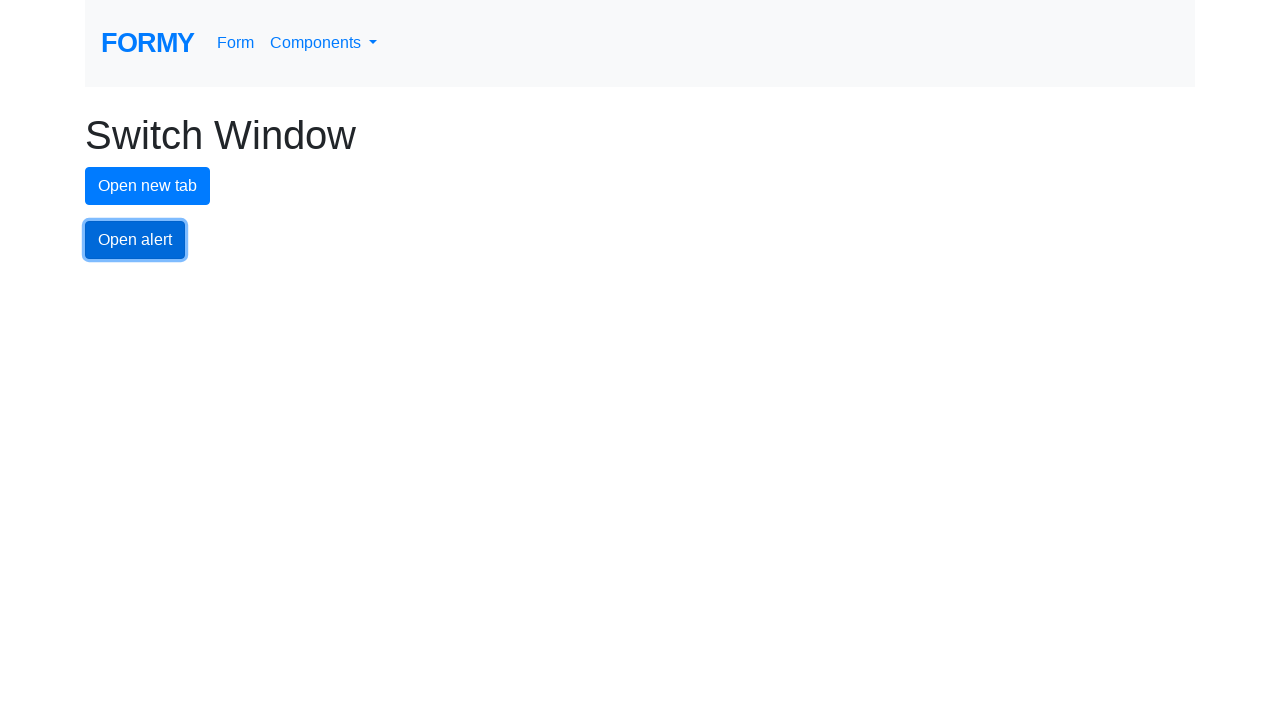

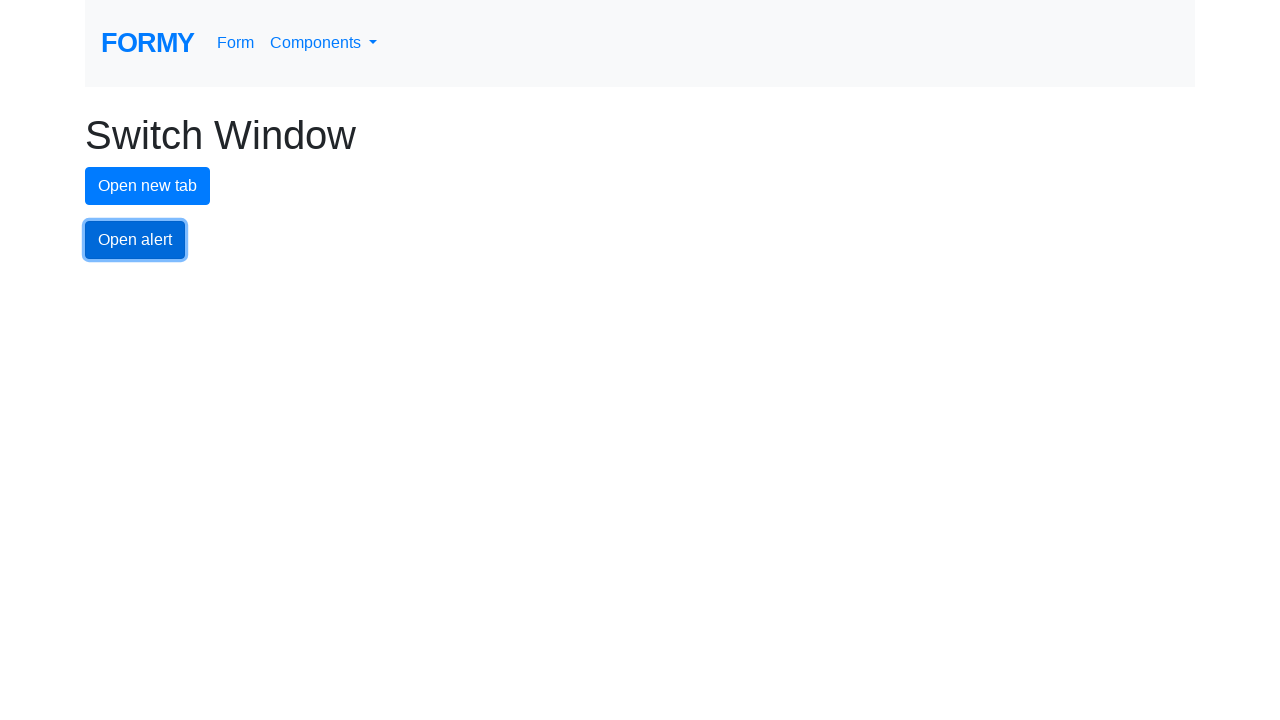